Tests double-click functionality on W3Schools tryit page by switching to an iframe, double-clicking on text, and verifying the text color changes to red.

Starting URL: https://www.w3schools.com/tags/tryit.asp?filename=tryhtml5_ev_ondblclick2

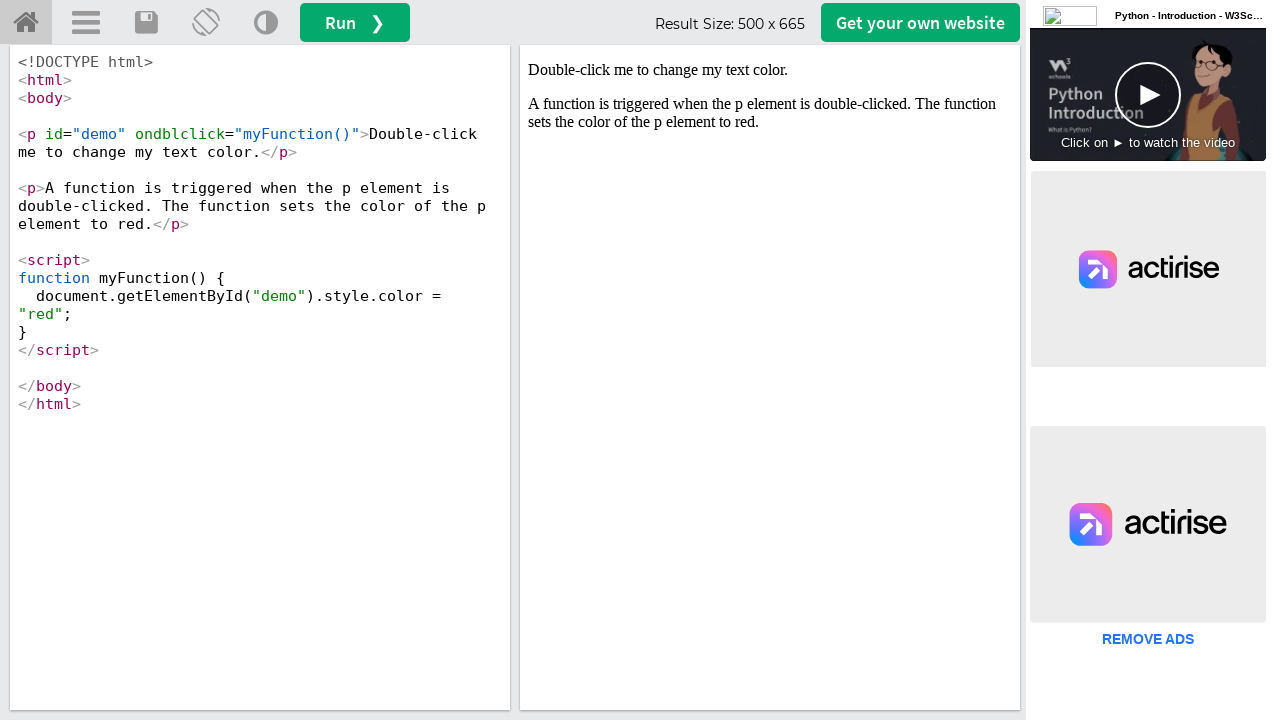

Located the iframe with id 'iframeResult'
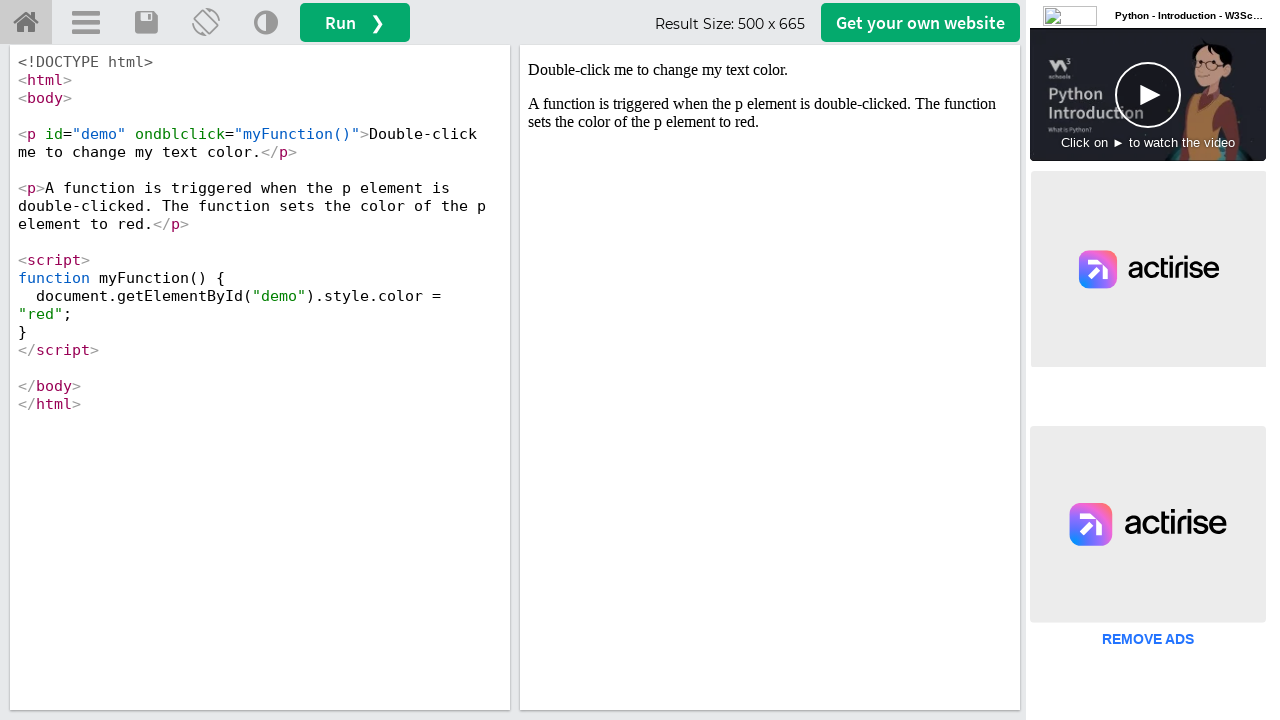

Double-clicked on the text element with id 'demo' at (770, 70) on #iframeResult >> internal:control=enter-frame >> p#demo
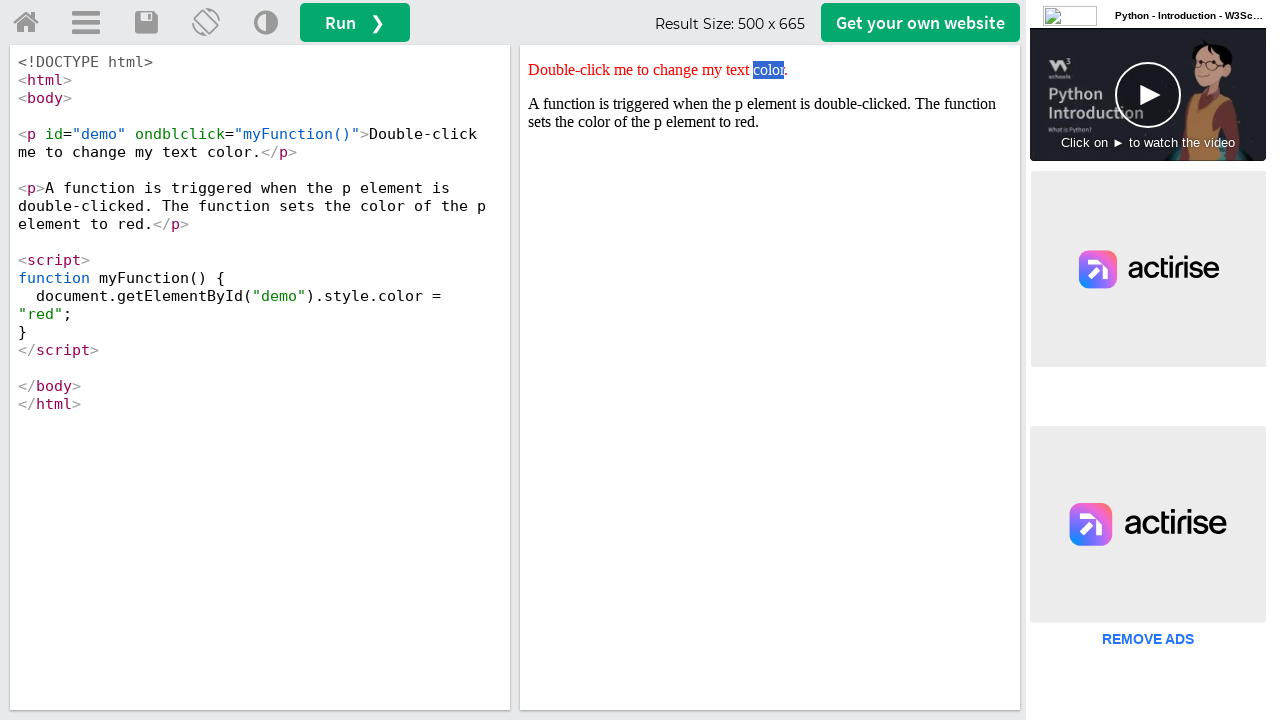

Retrieved style attribute from the text element
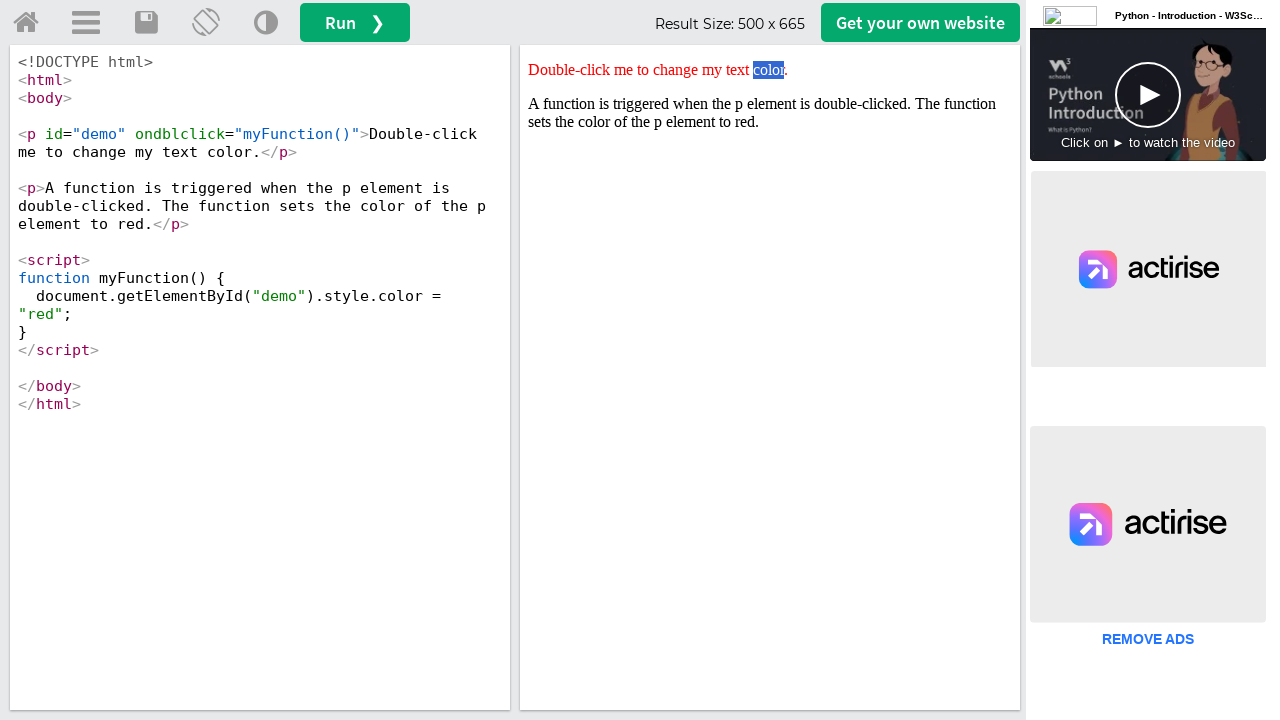

Verified that text color changed to red - style attribute: color: red;
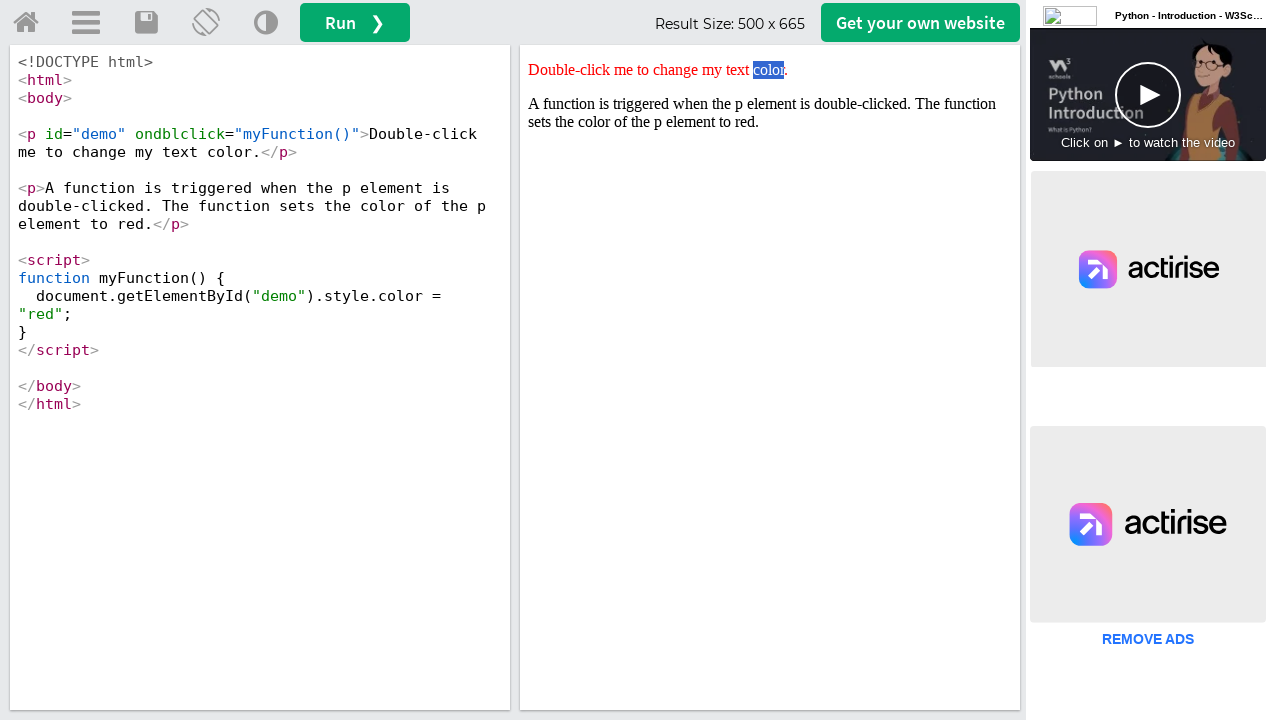

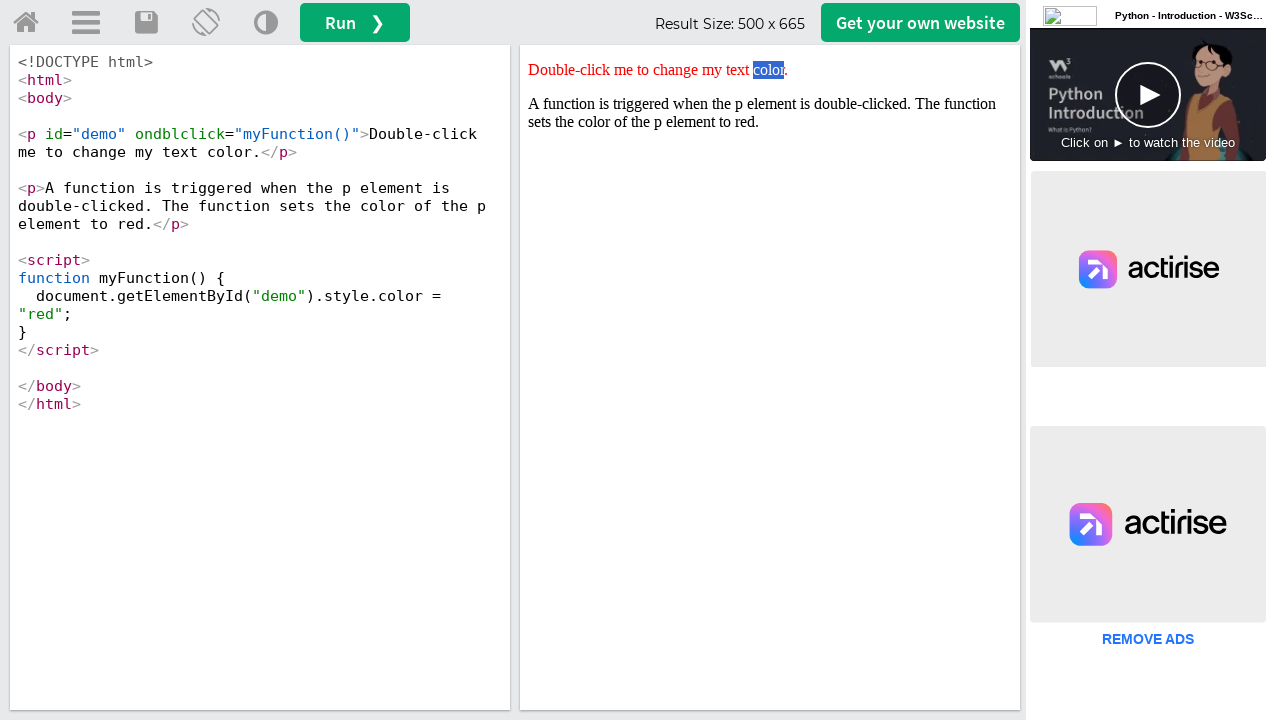